Tests that submitting a form with valid data displays the submitted information below the form

Starting URL: https://demoqa.com/text-box

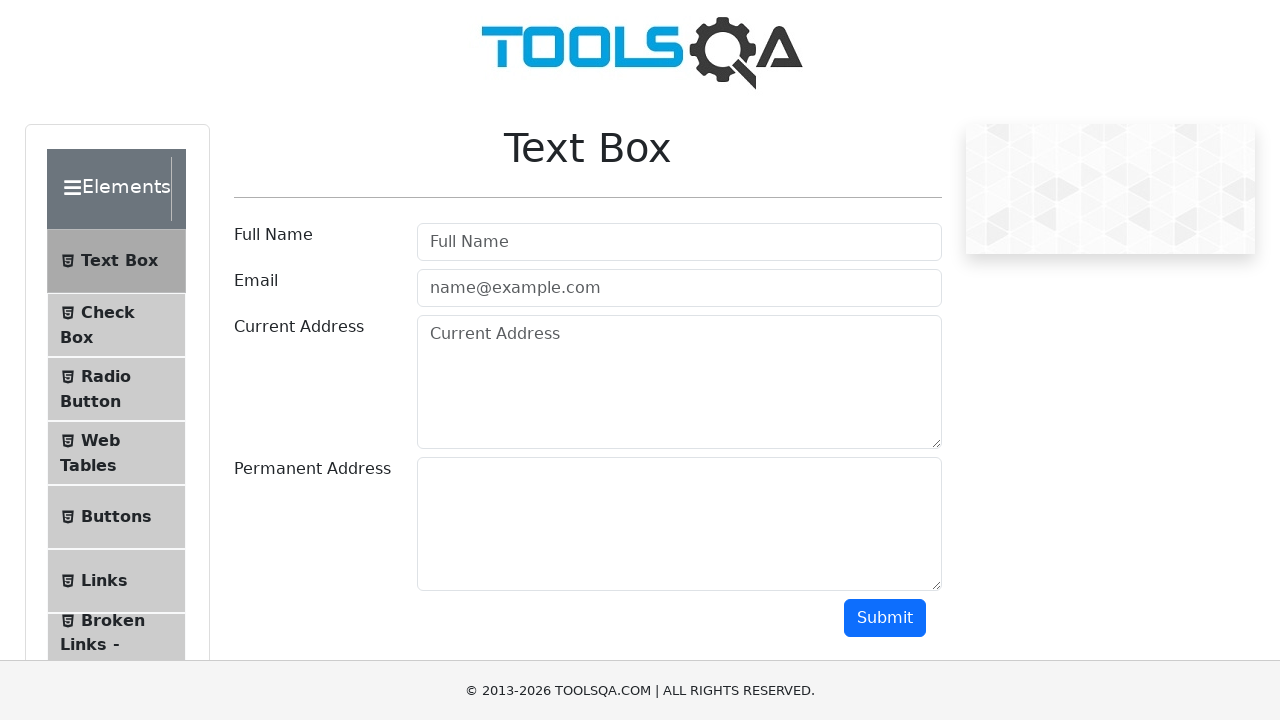

Filled Full Name field with 'Jane Doe' on #userName
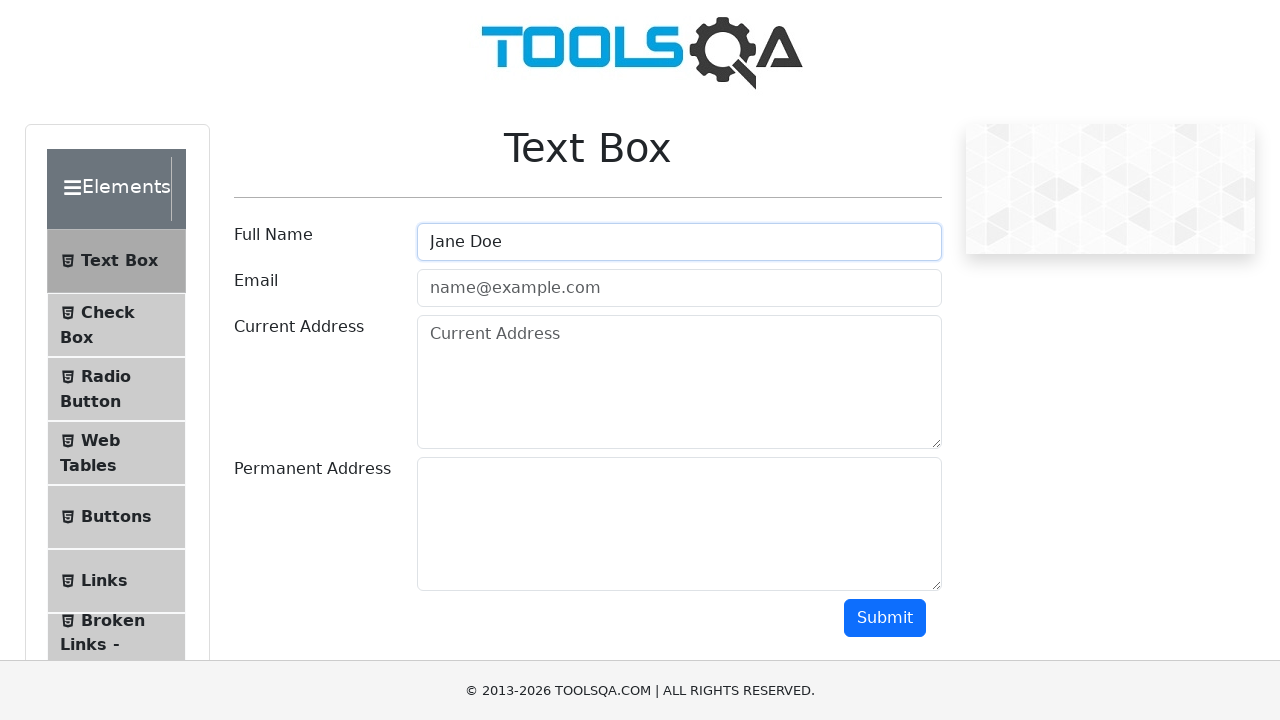

Filled Email field with 'janedoe@mail.com' on #userEmail
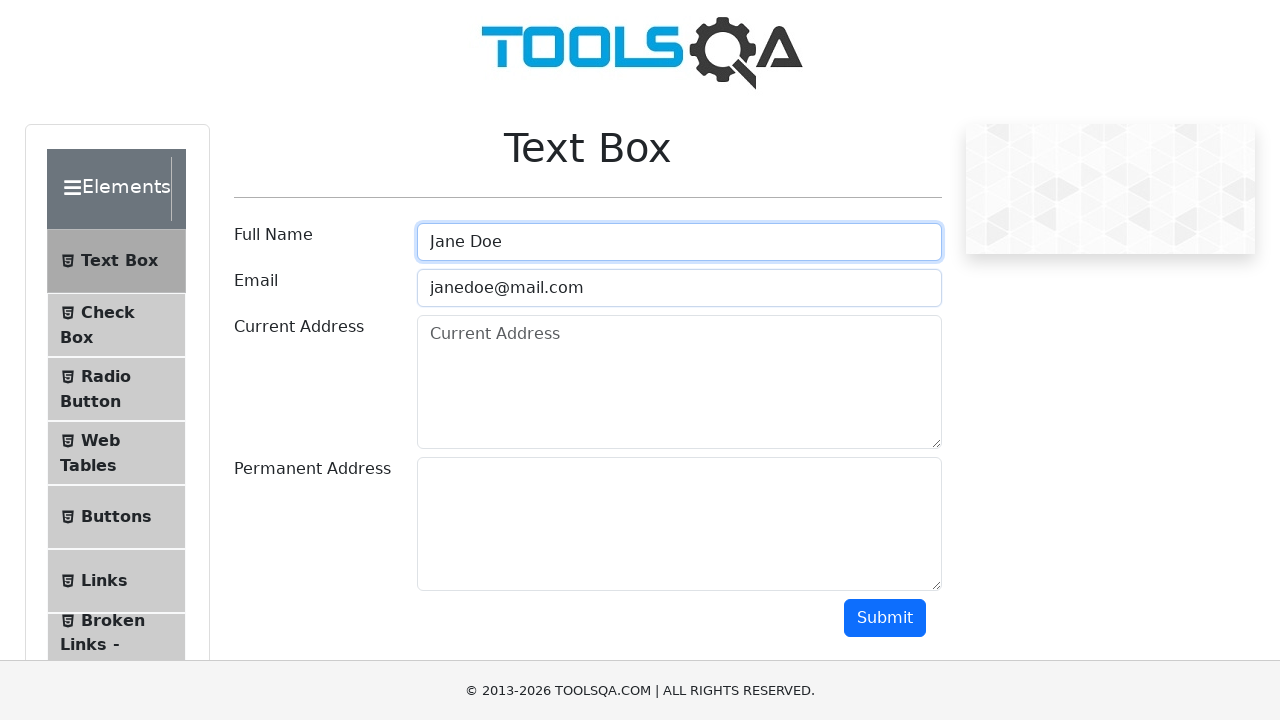

Filled Current Address field with 'Test Av 2020, Los Angeles' on #currentAddress
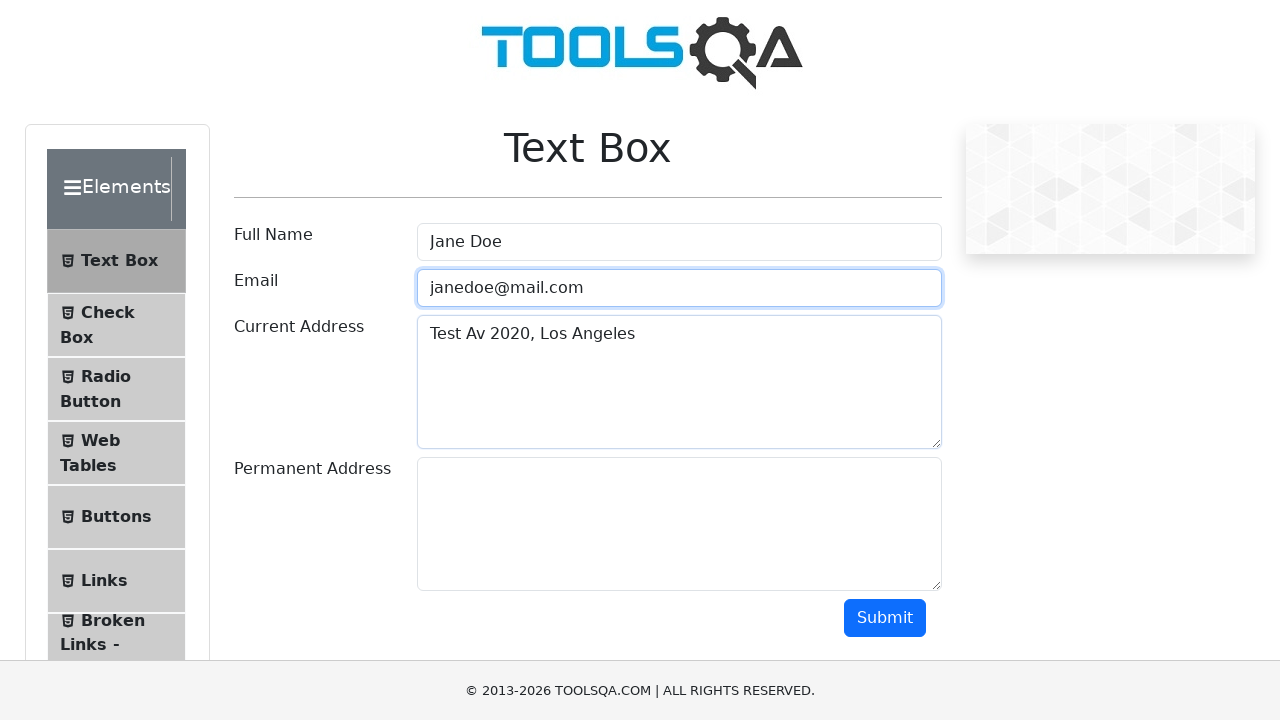

Filled Permanent Address field with 'Test Av 2020, San Diego' on #permanentAddress
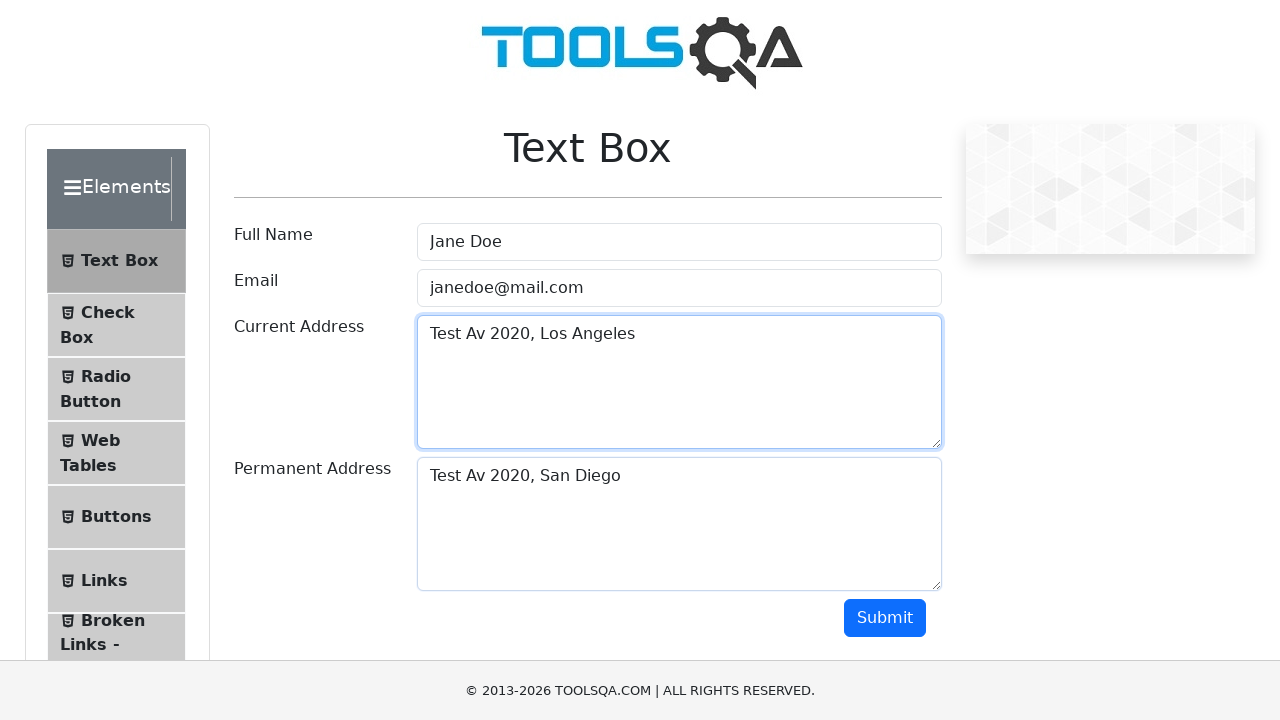

Scrolled down 500px to reveal submit button
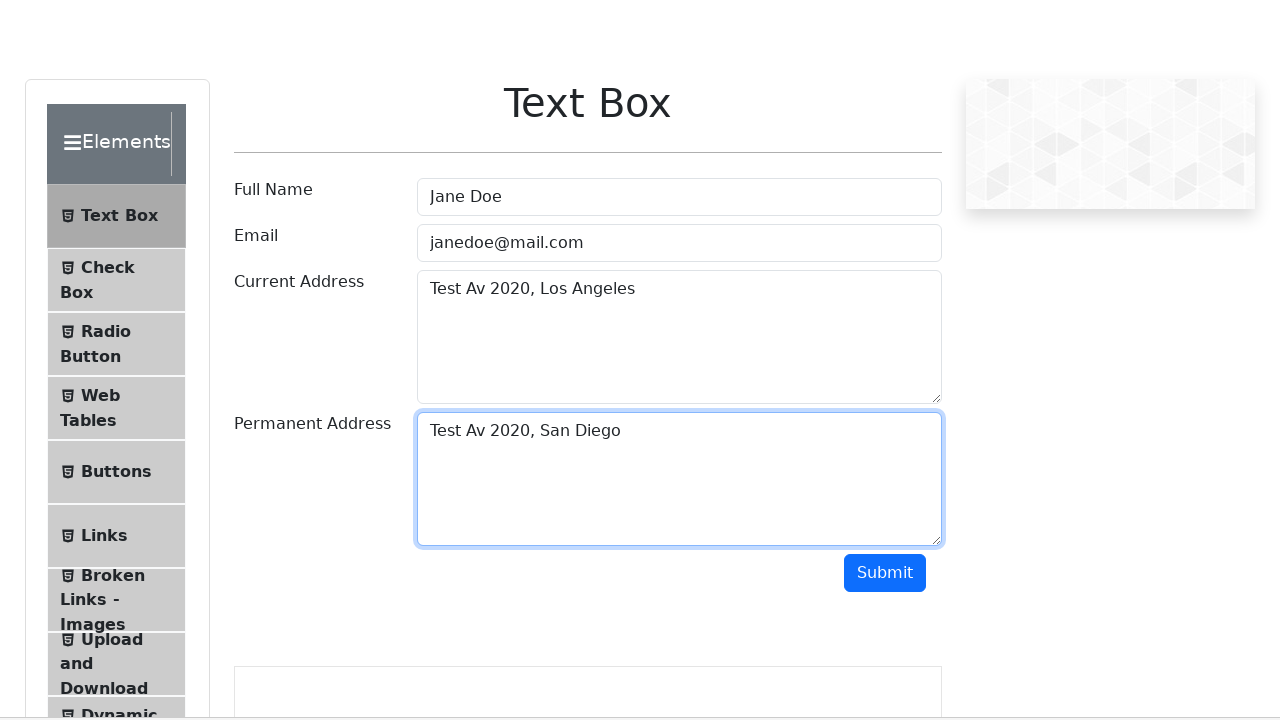

Clicked submit button at (885, 118) on #submit
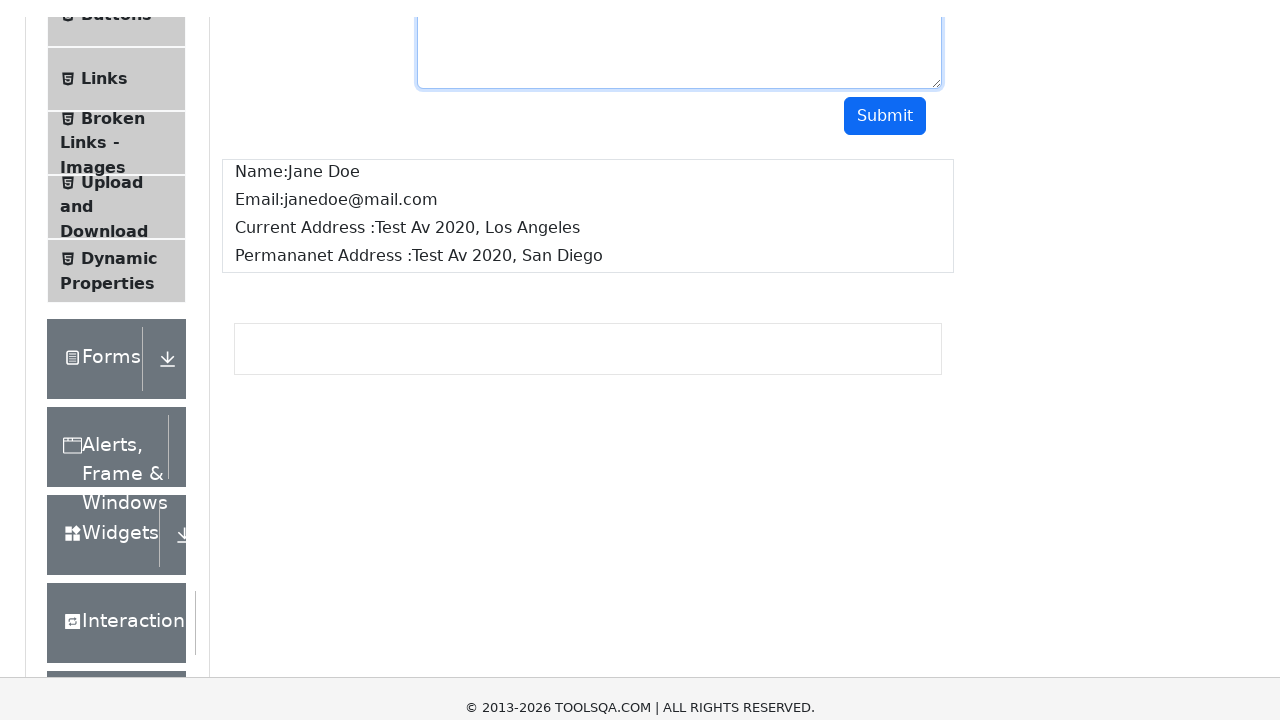

Output section loaded with submitted information
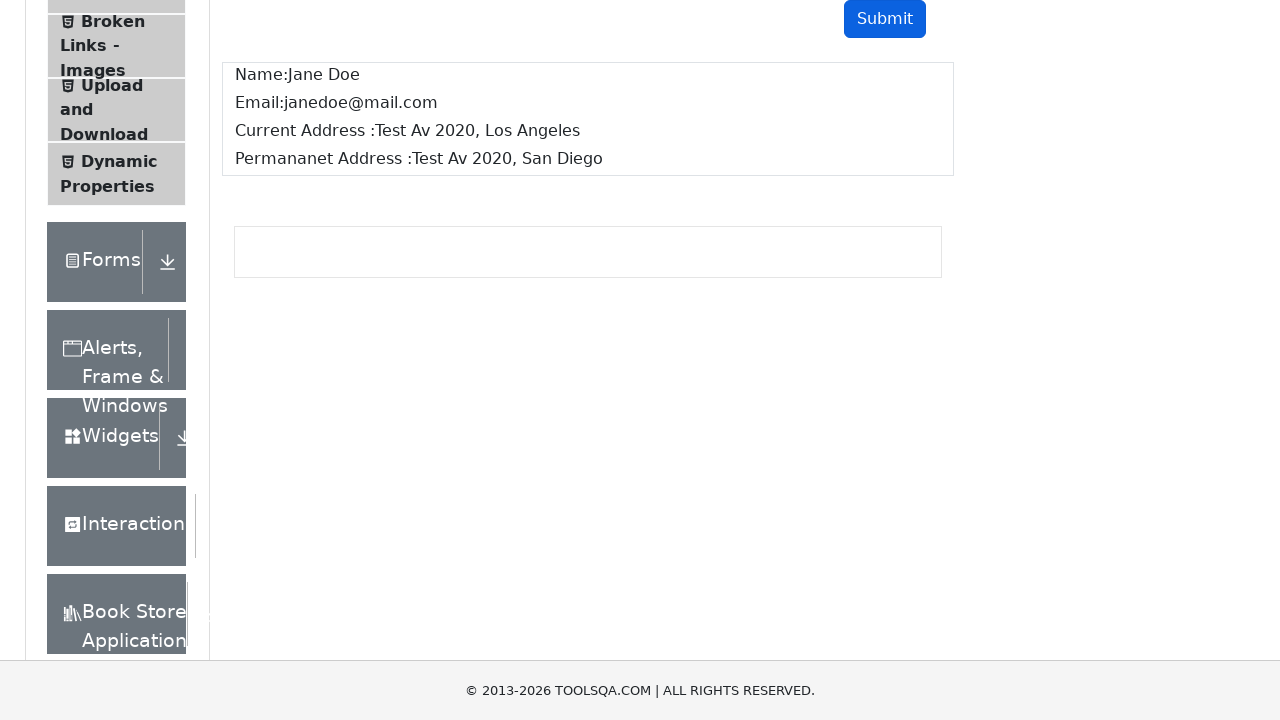

Verified submitted information displays 'Jane Doe' in output
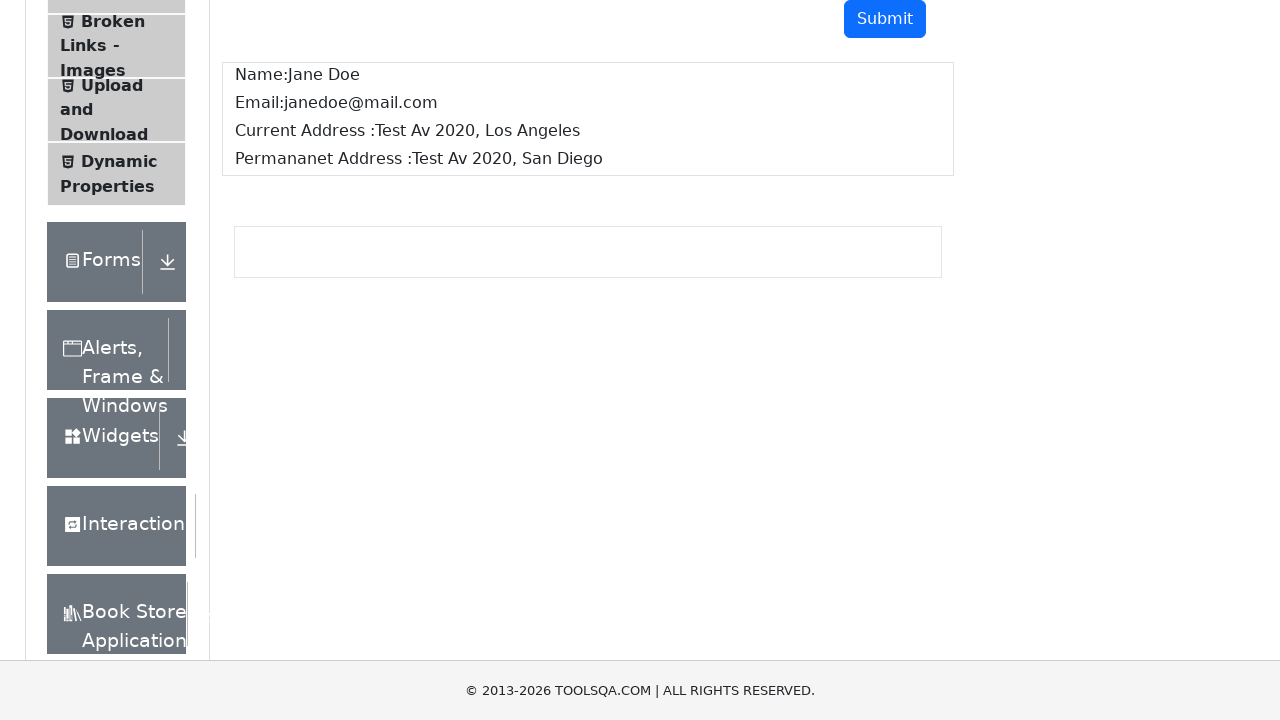

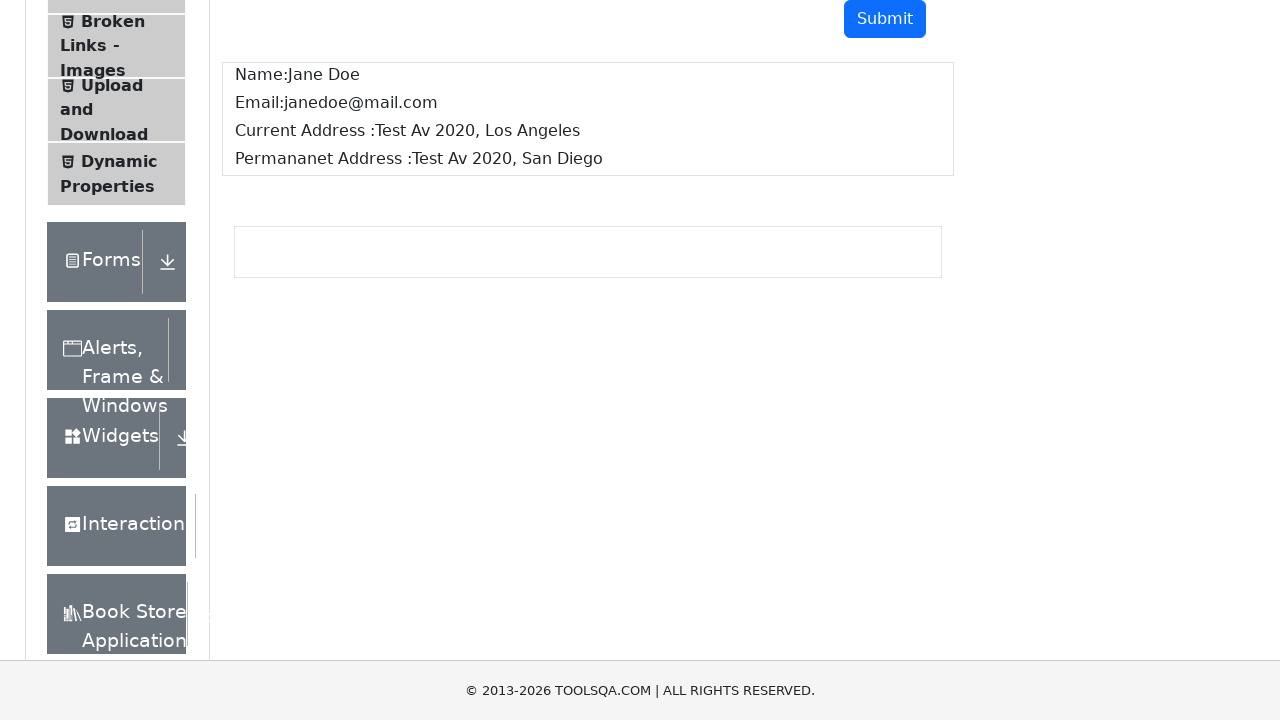